Navigates to a food search page on Proxtera and waits for the page to load

Starting URL: https://www.devweb.proxtera.app/search/food/

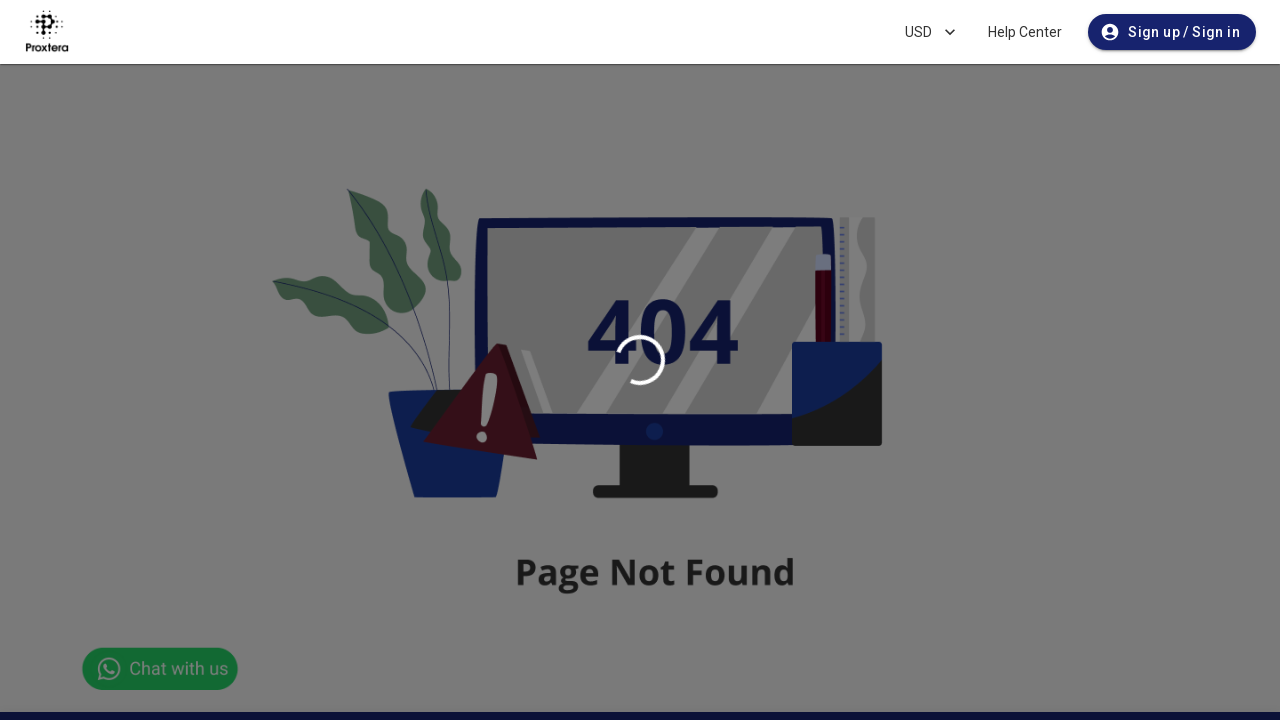

Navigated to Proxtera food search page
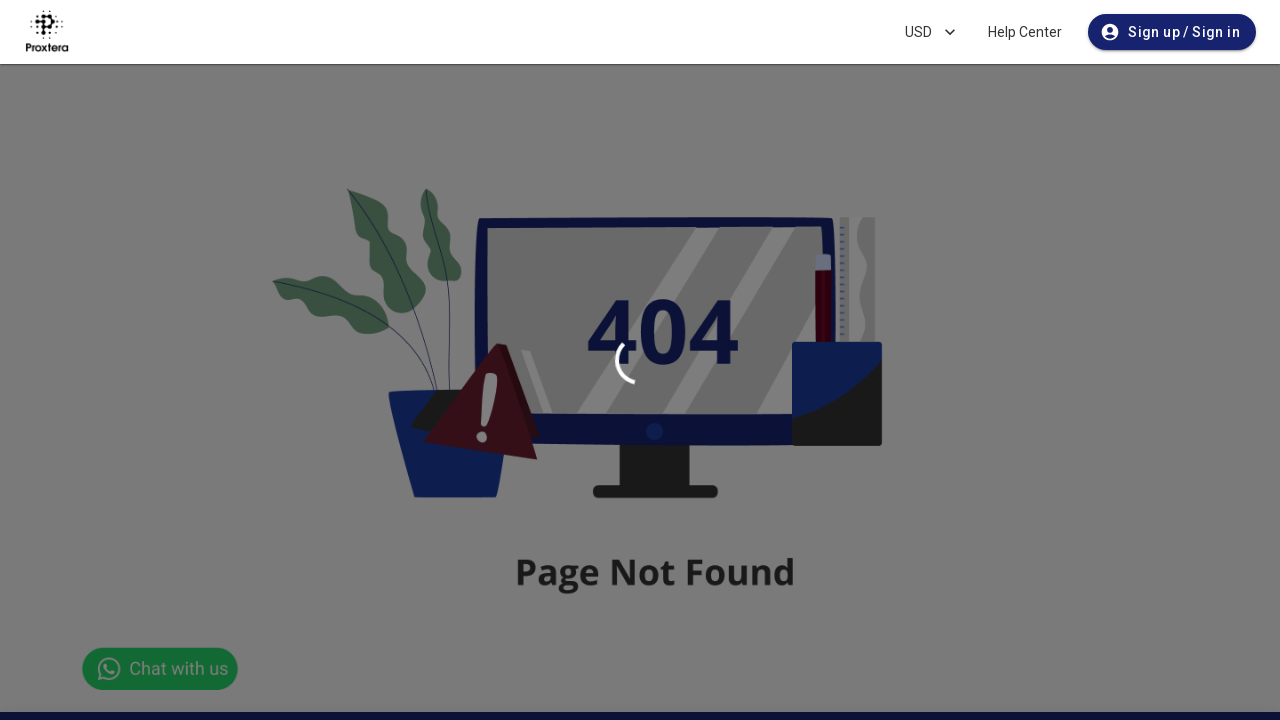

Food search page DOM content loaded
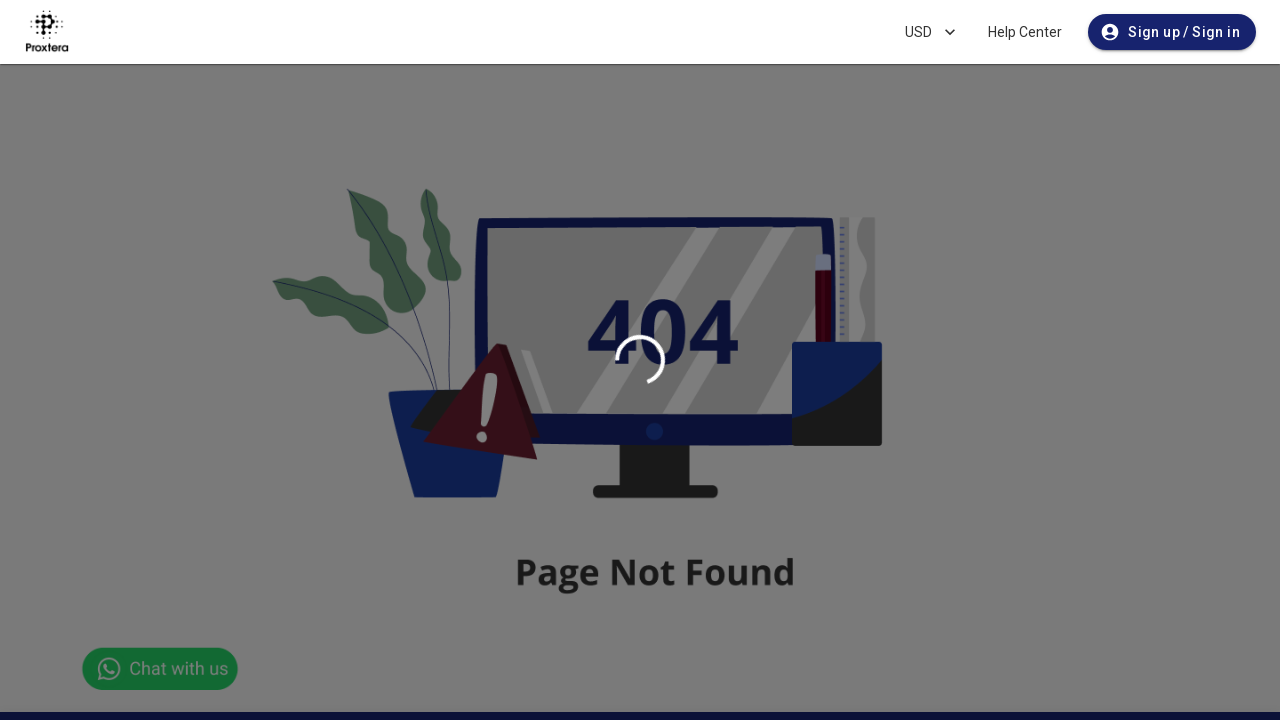

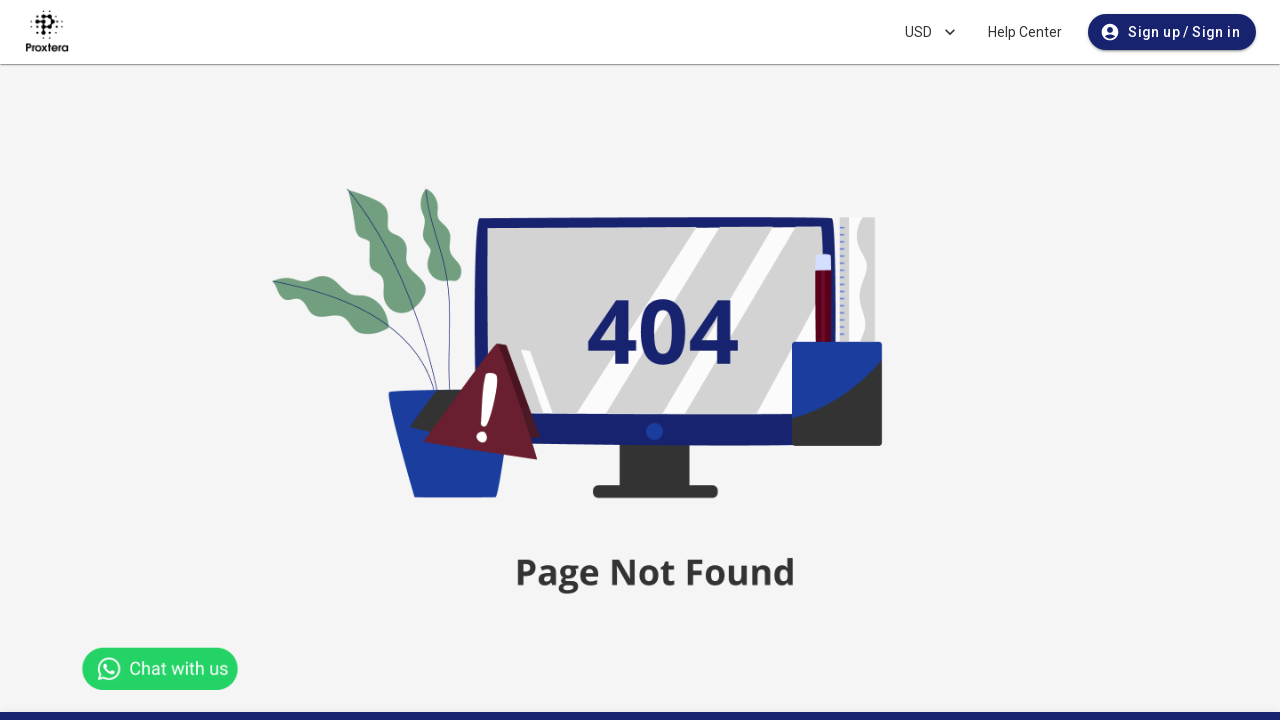